Tests a todo application by marking items as done, adding a new todo item, verifying it was added, and archiving completed items.

Starting URL: http://crossbrowsertesting.github.io/todo-app.html

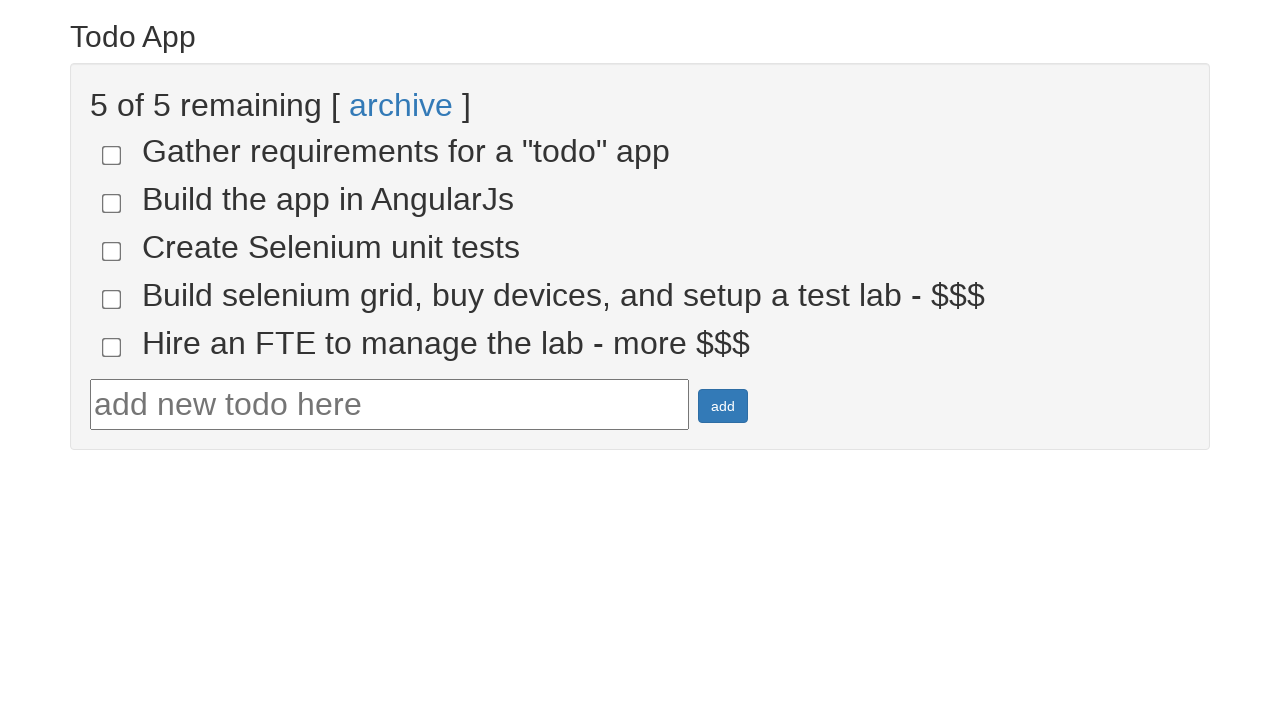

Navigated to todo application
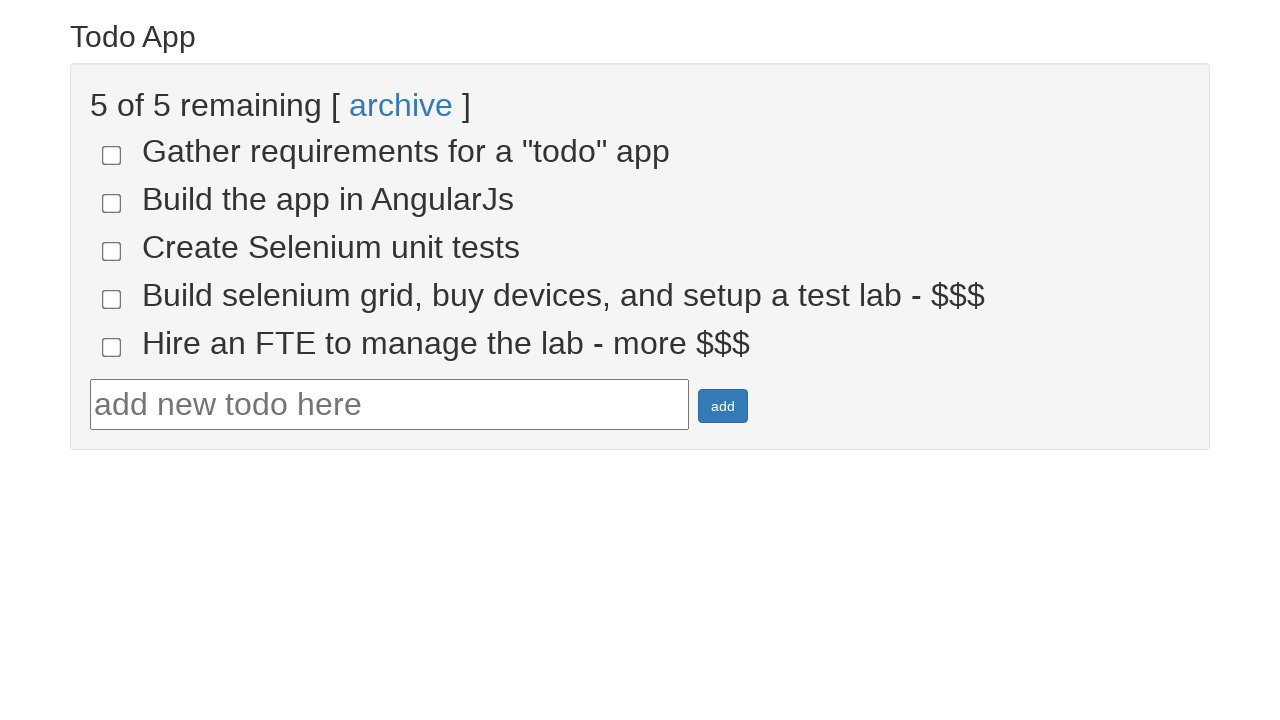

Marked todo item 4 as done at (112, 299) on input[name='todo-4']
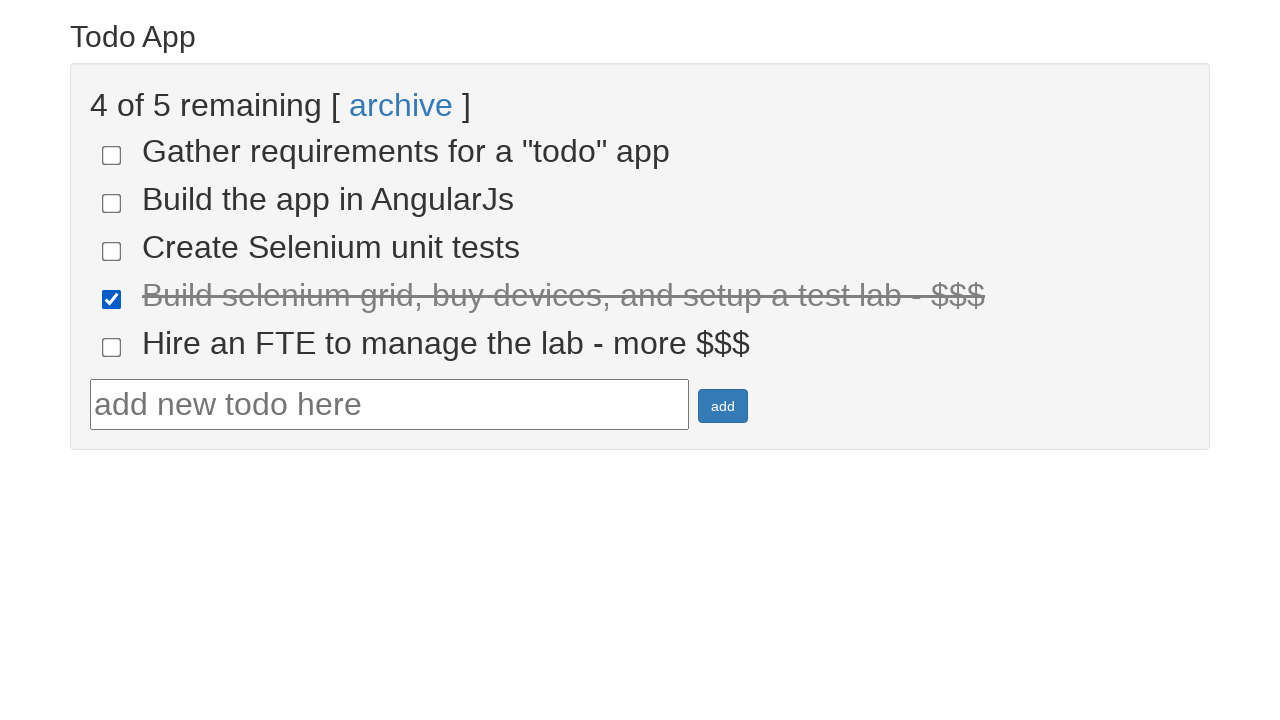

Marked todo item 5 as done at (112, 347) on input[name='todo-5']
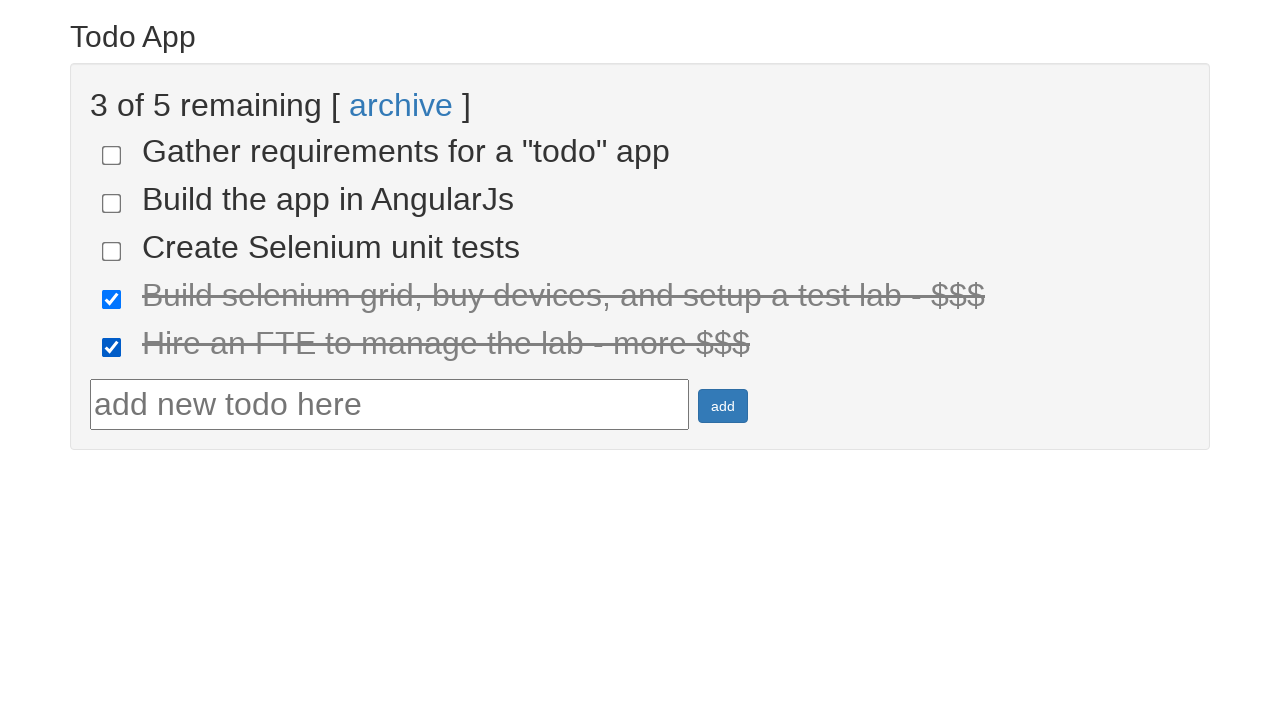

Waited for done items to appear
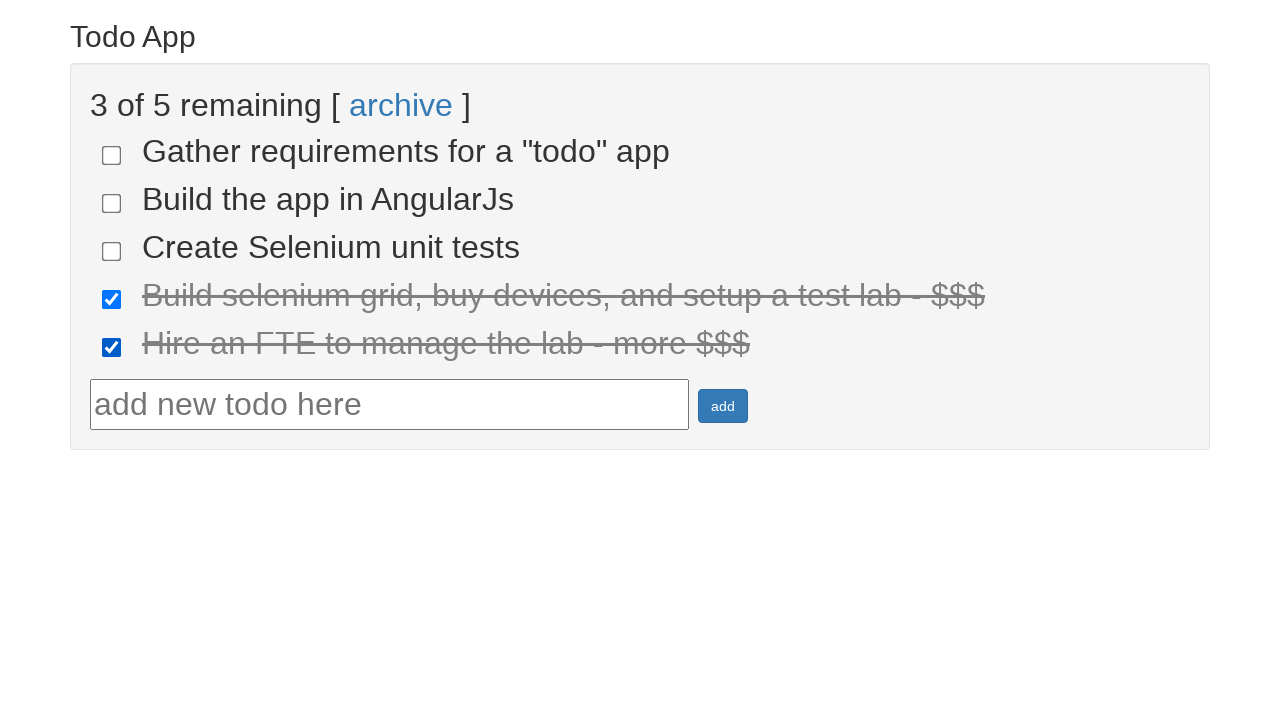

Located all done items
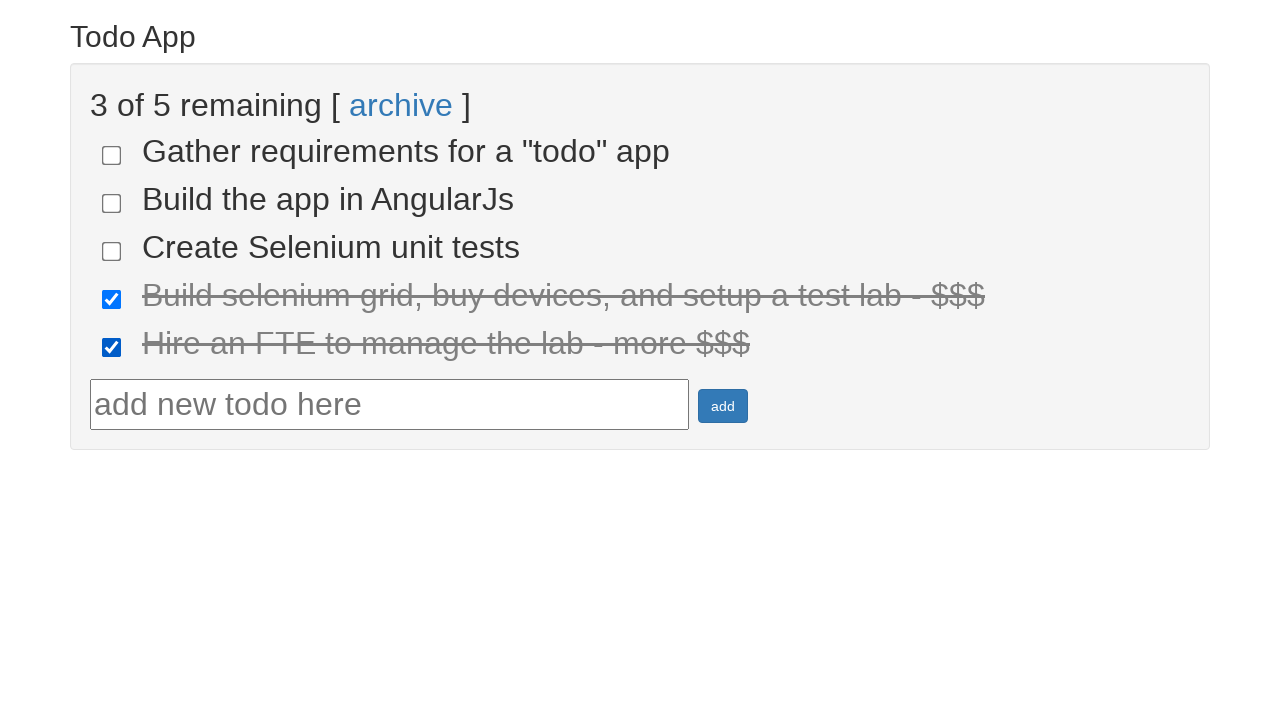

Verified that 2 items are marked as done
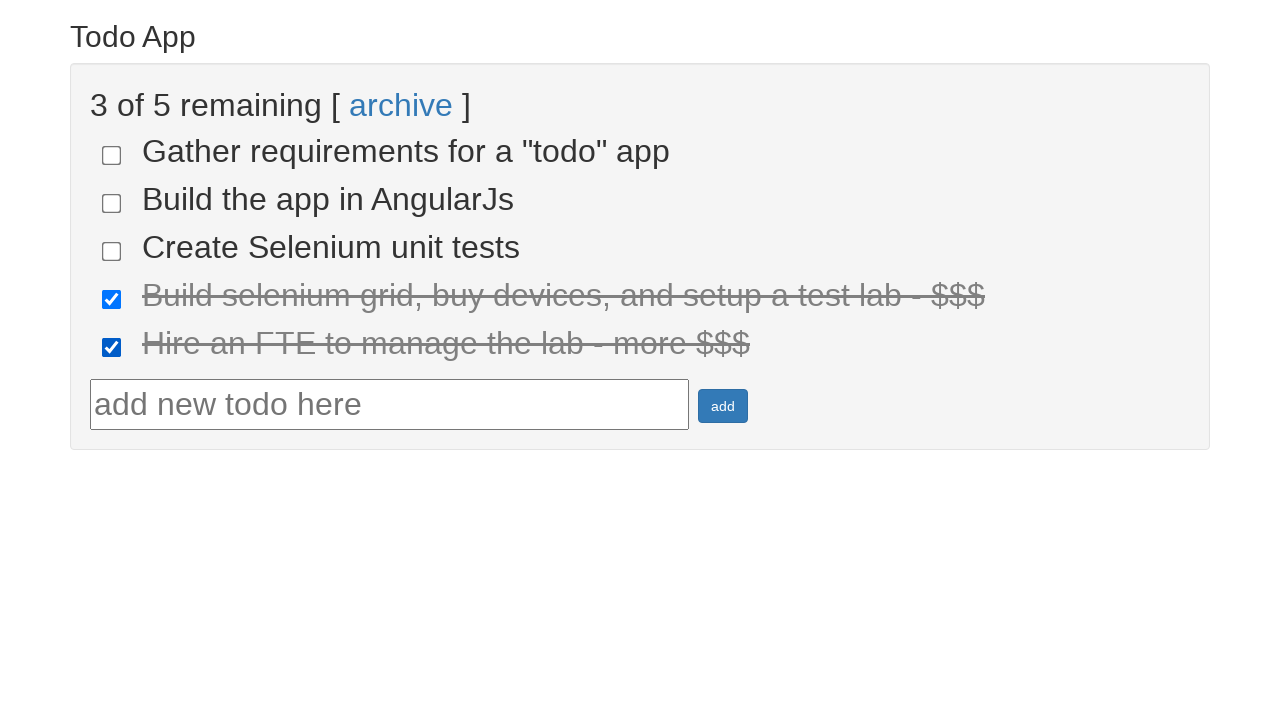

Filled todo text field with 'run your first selenium test' on #todotext
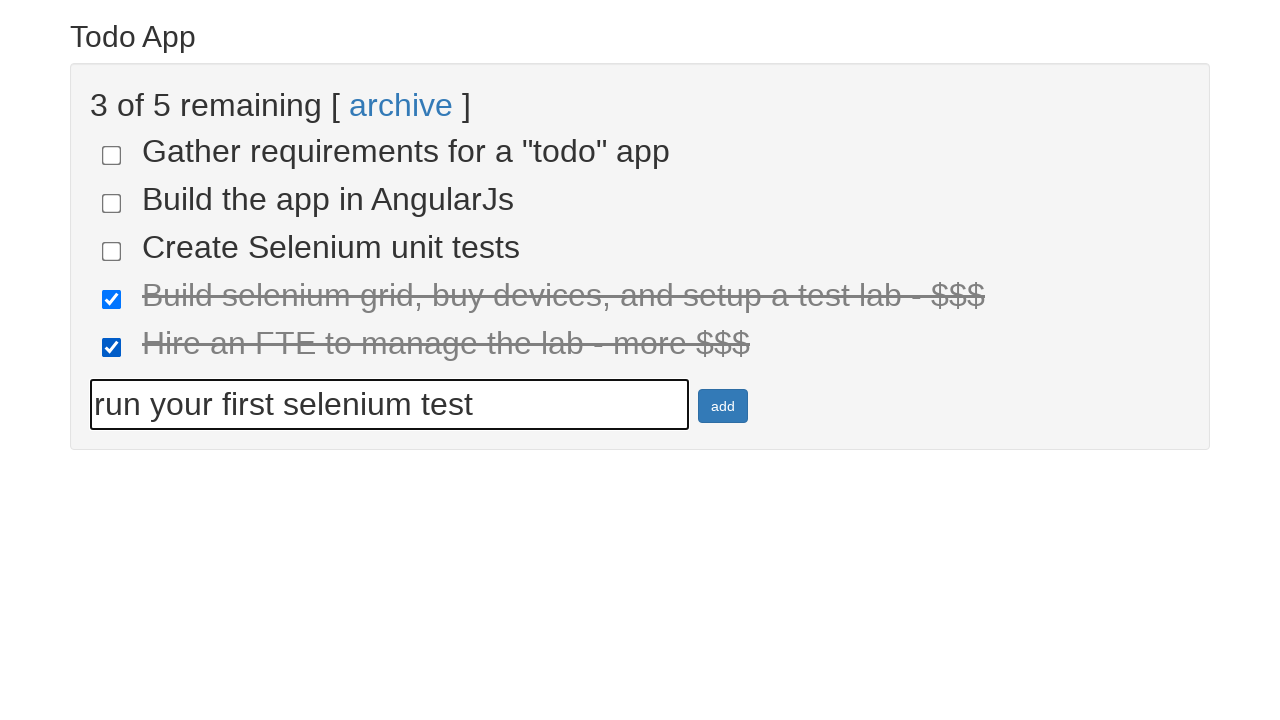

Clicked add button to create new todo item at (723, 406) on #addbutton
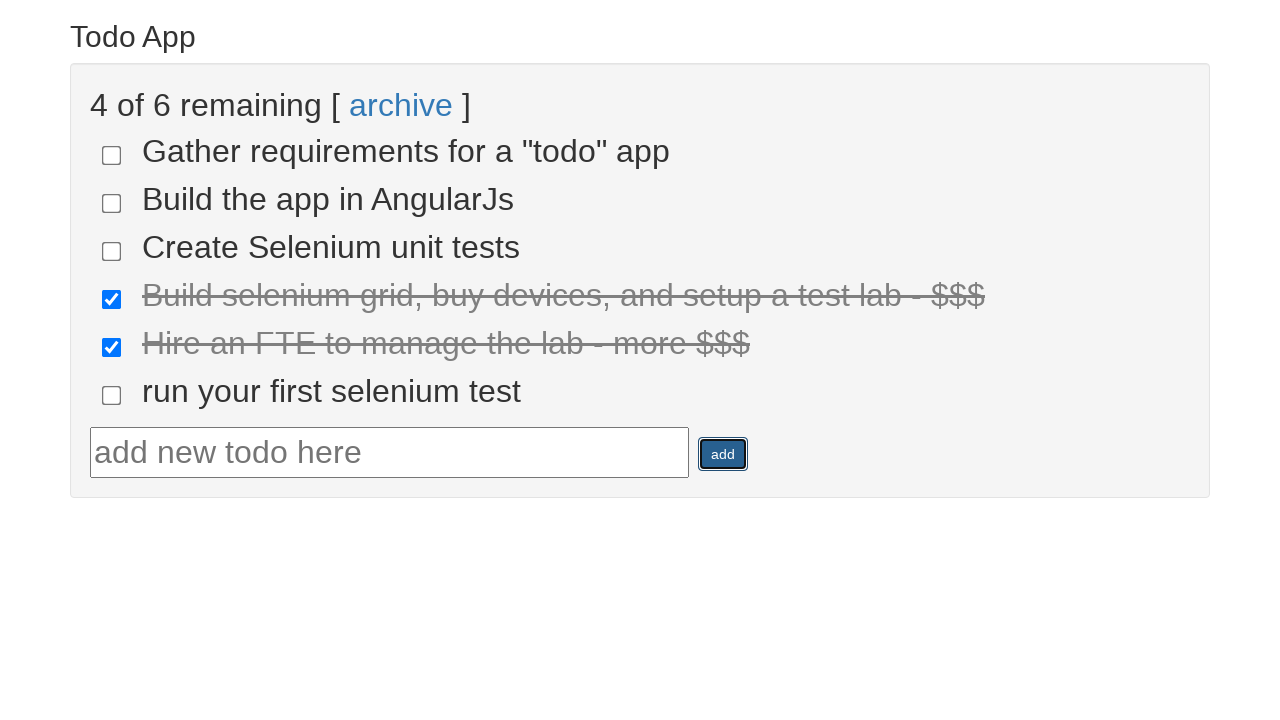

Retrieved text of newly added todo item
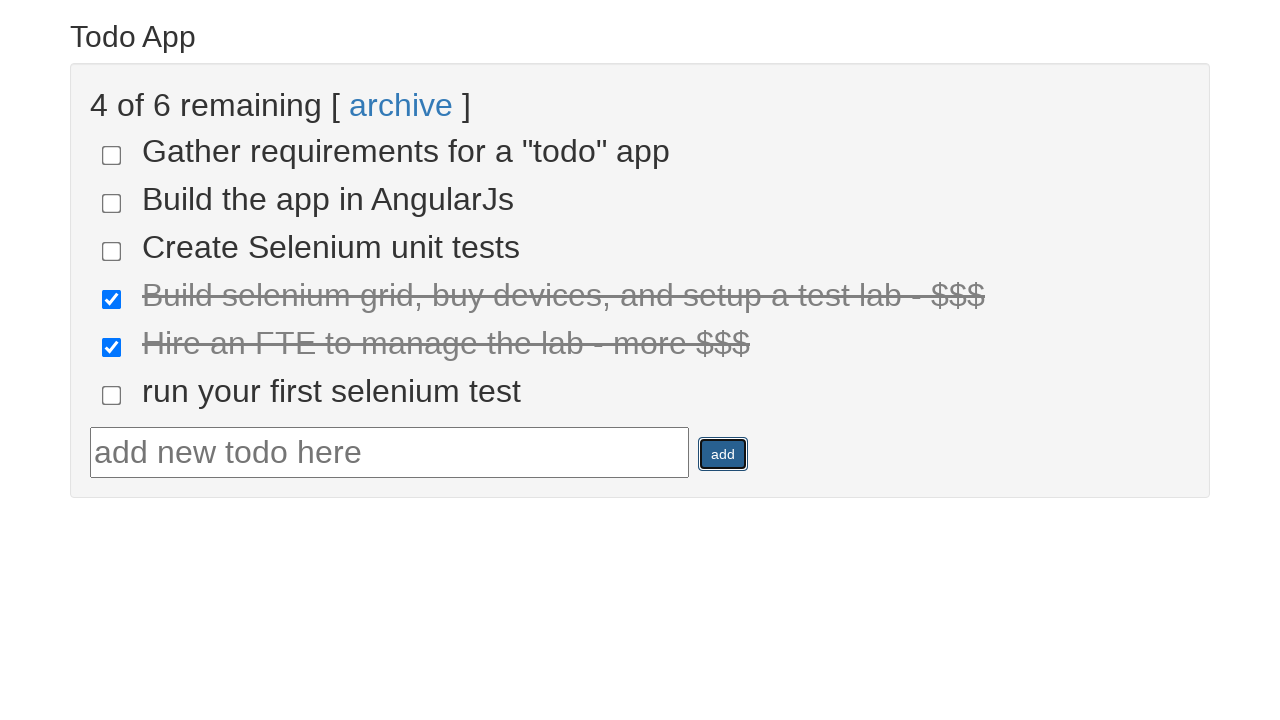

Verified that new todo item text matches 'run your first selenium test'
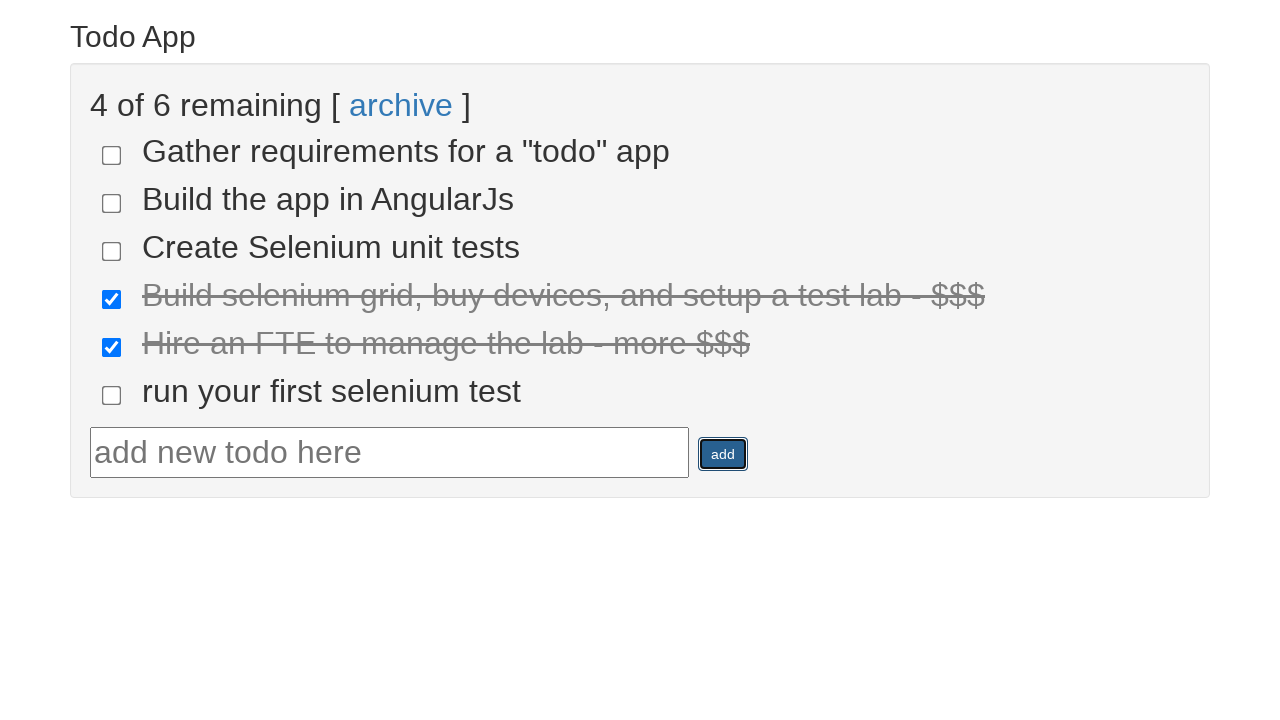

Clicked archive button to archive completed items at (401, 105) on text=archive
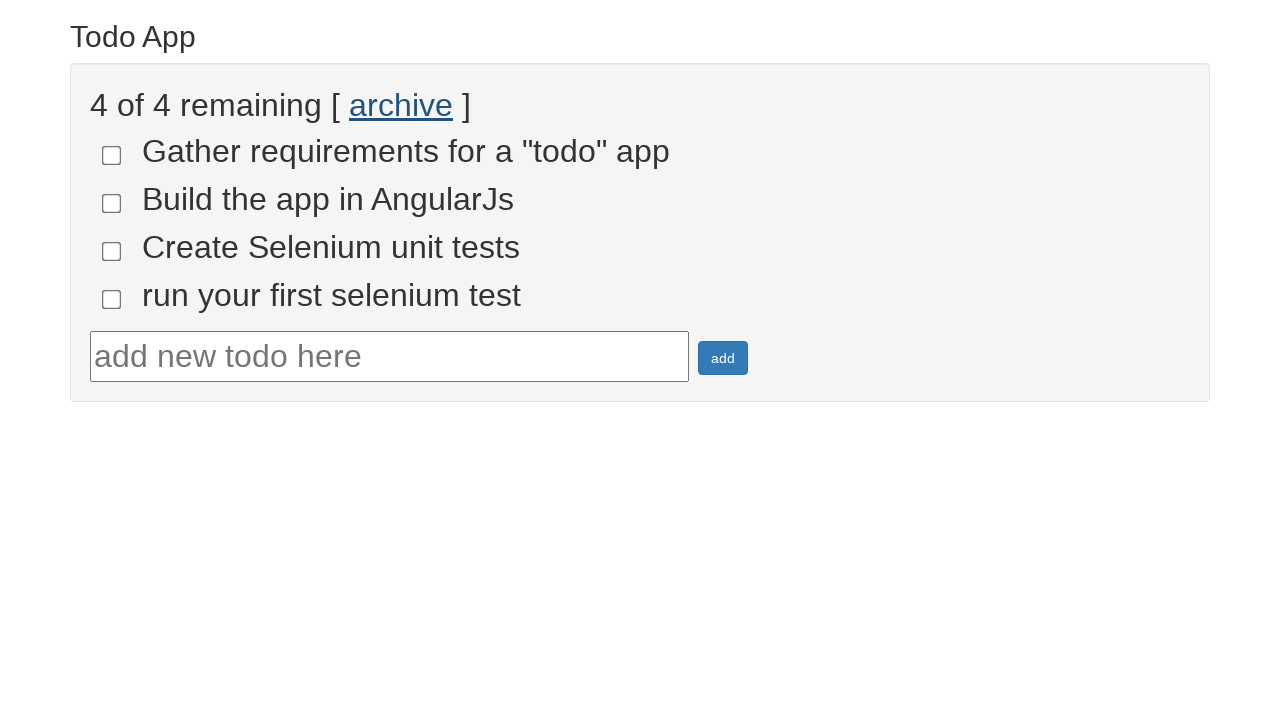

Located all incomplete items
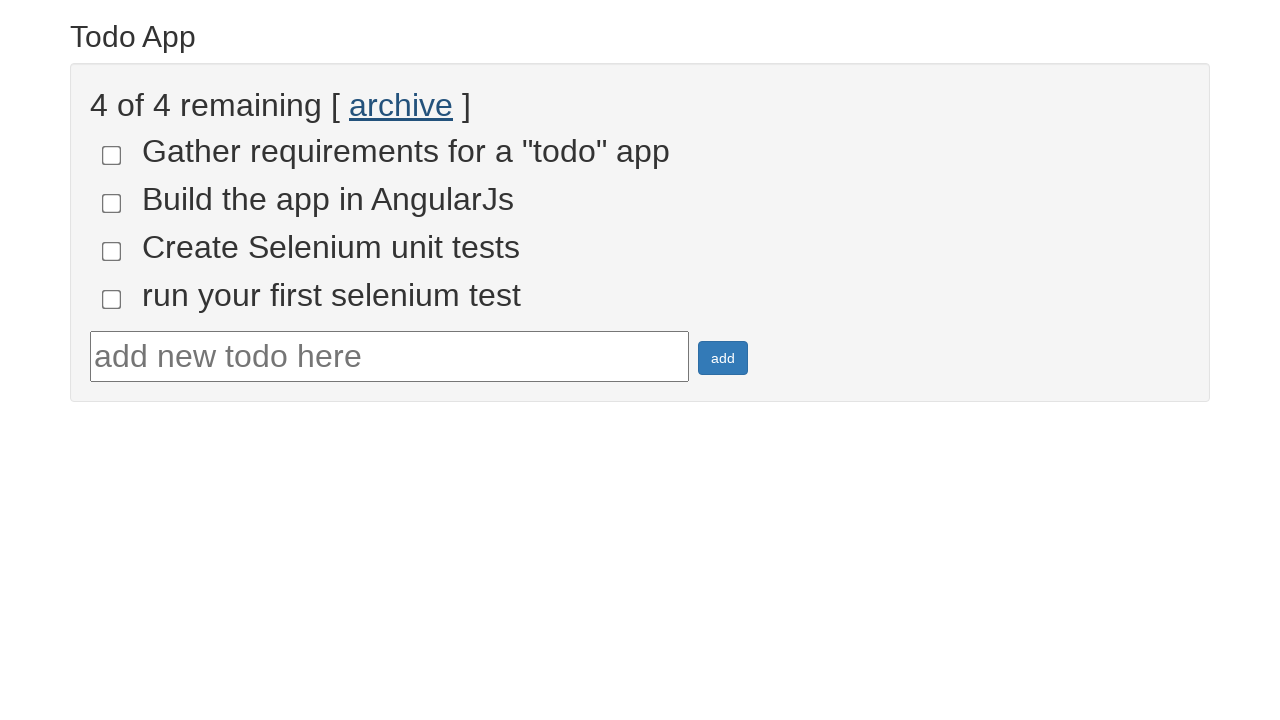

Verified that 4 items remain incomplete after archiving
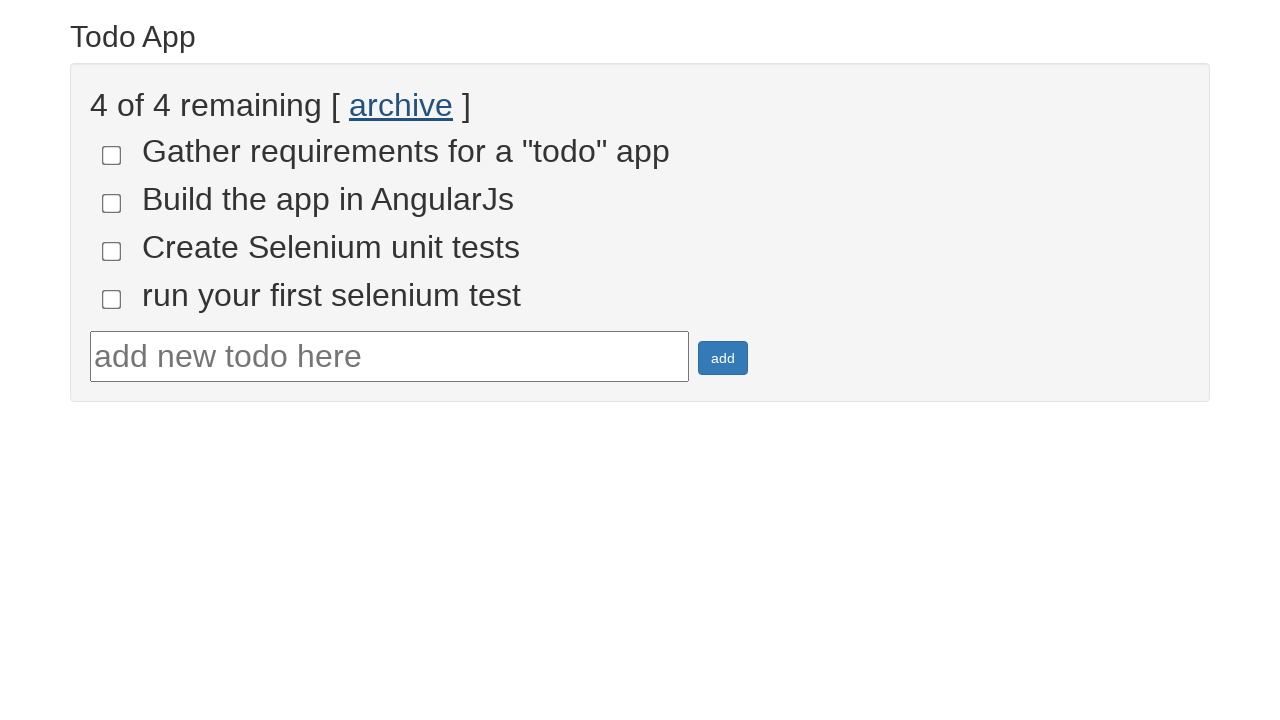

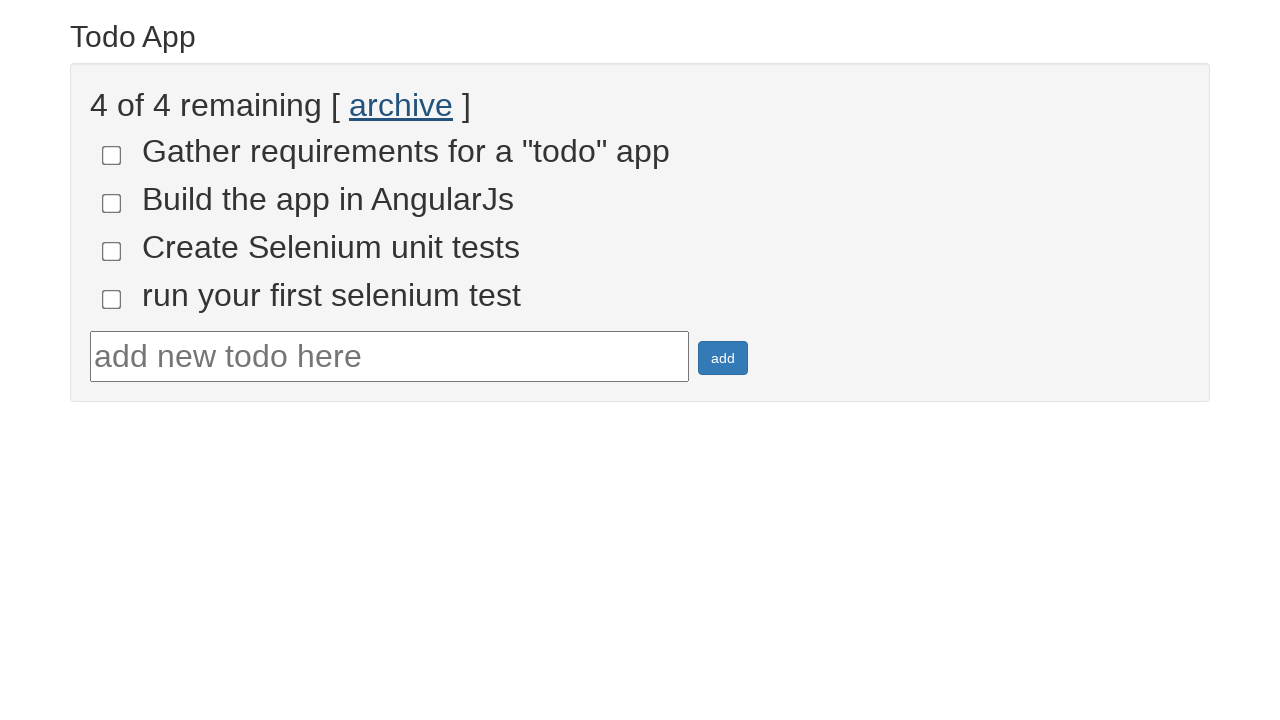